Fills out a text box form with user name, email, and address fields, then submits

Starting URL: https://demoqa.com/text-box

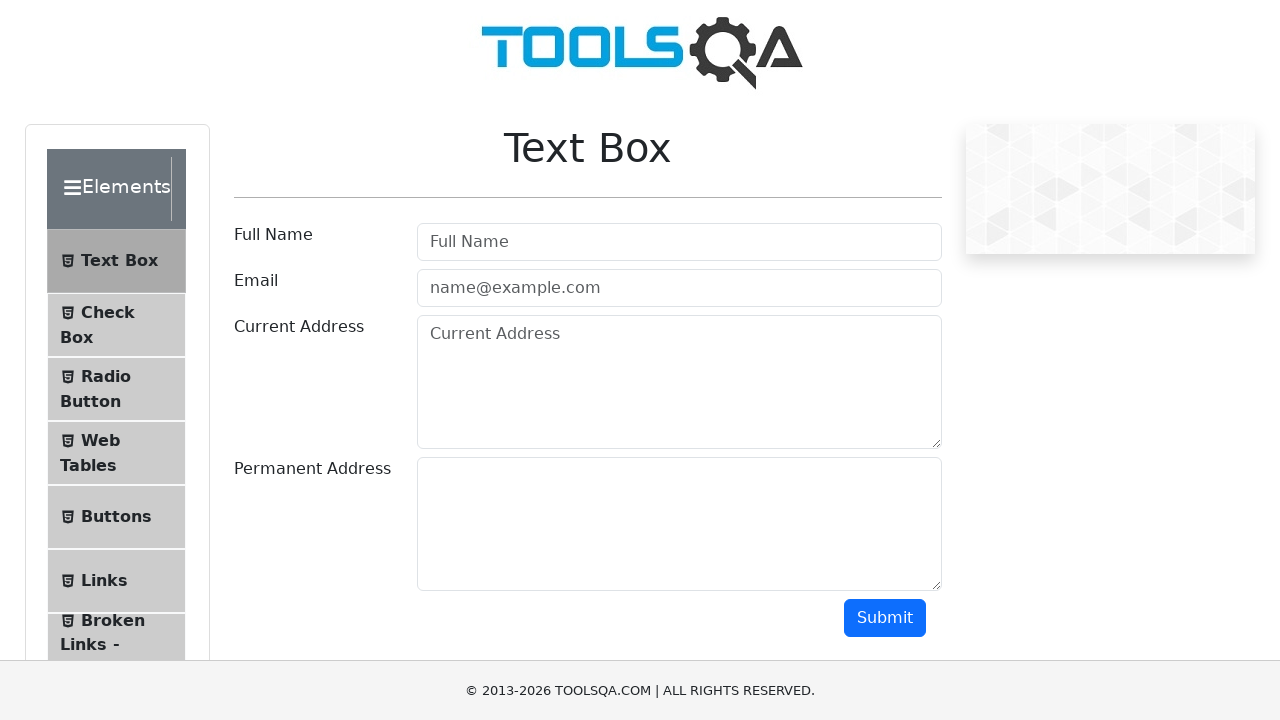

Text box form loaded and is visible
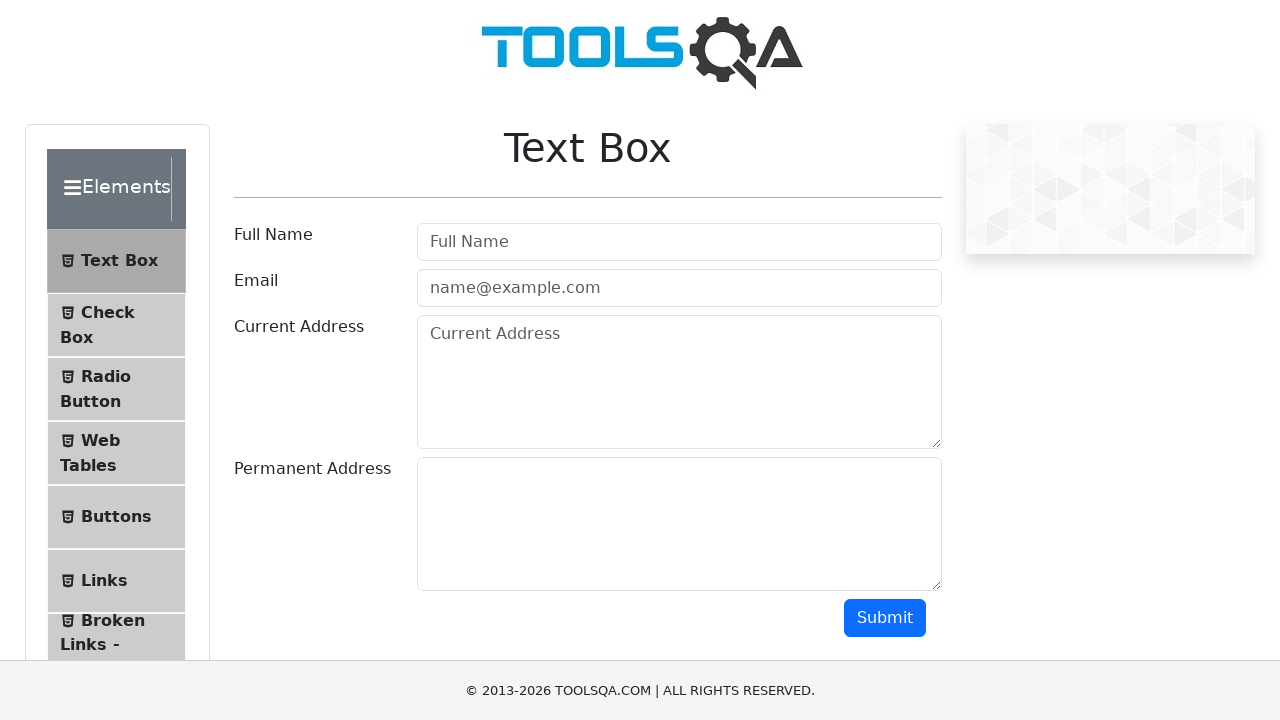

Filled user name field with 'Jon Doe' on #userName
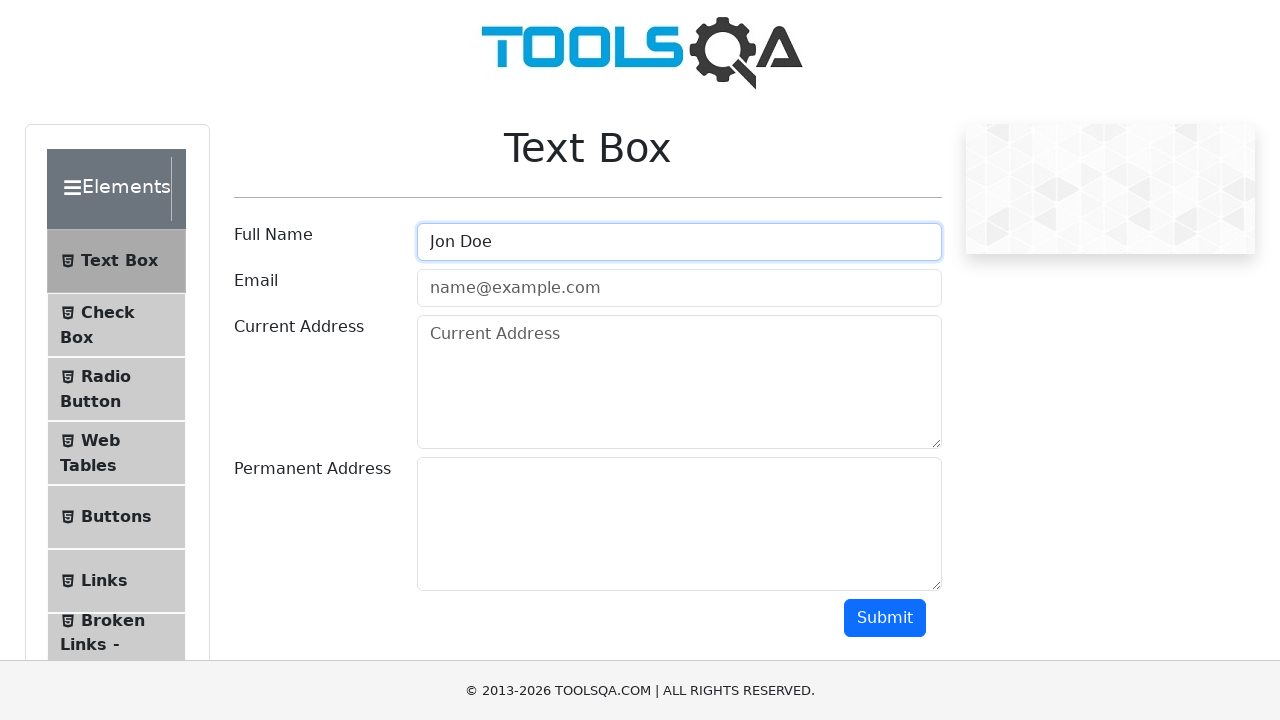

Filled email field with 'abc@text.com' on #userEmail
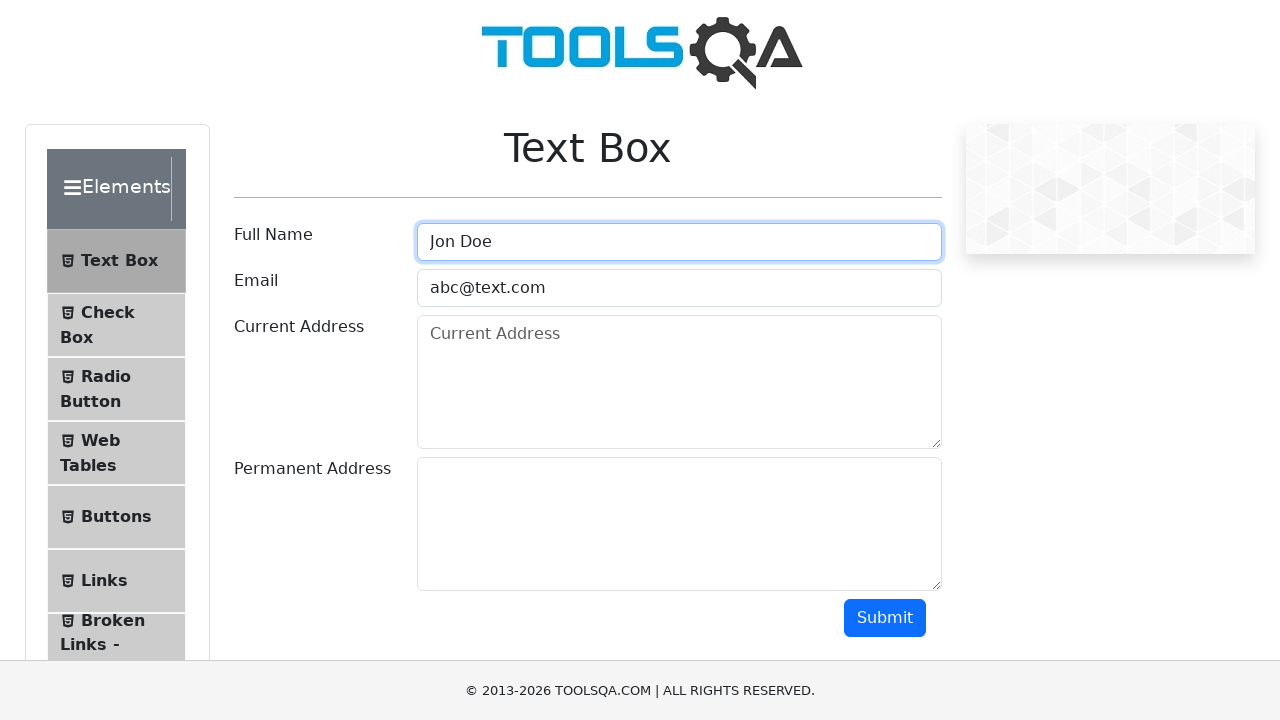

Filled current address field with '32 Hollow st. Hellkitchen, New York' on #currentAddress
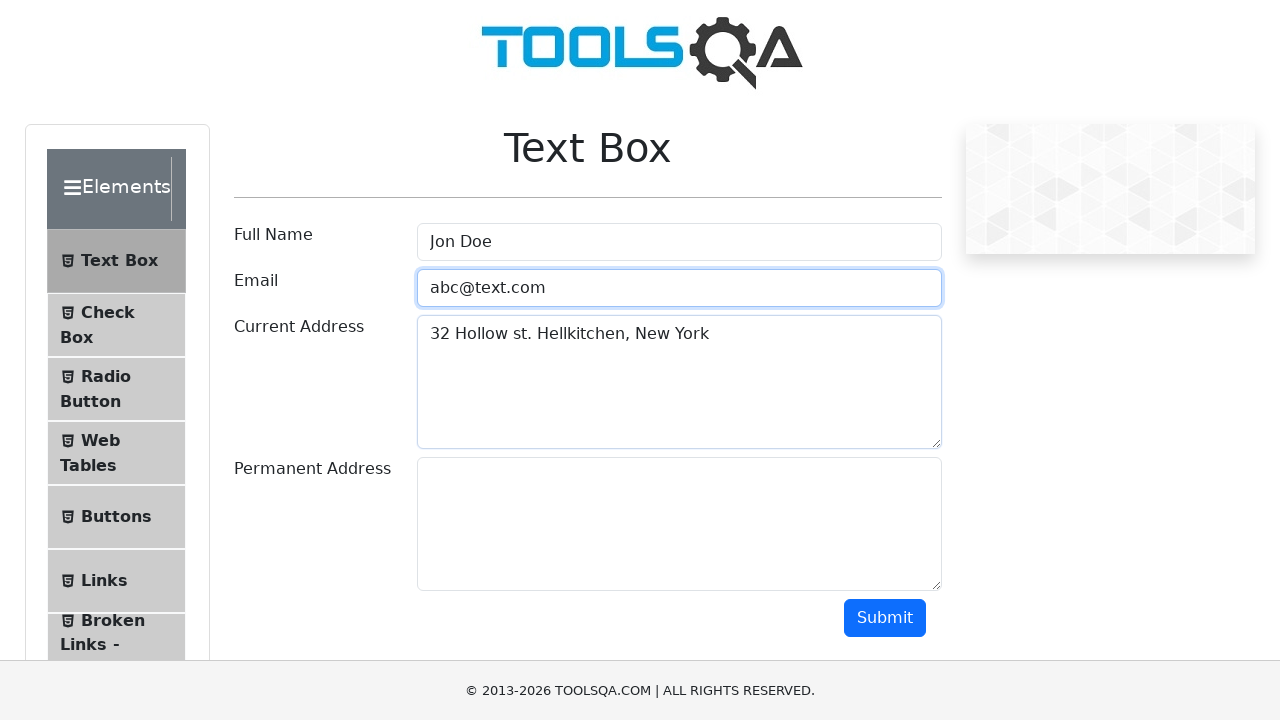

Filled permanent address field with '32 Hollow st. Hellkitchen, New York' on #permanentAddress
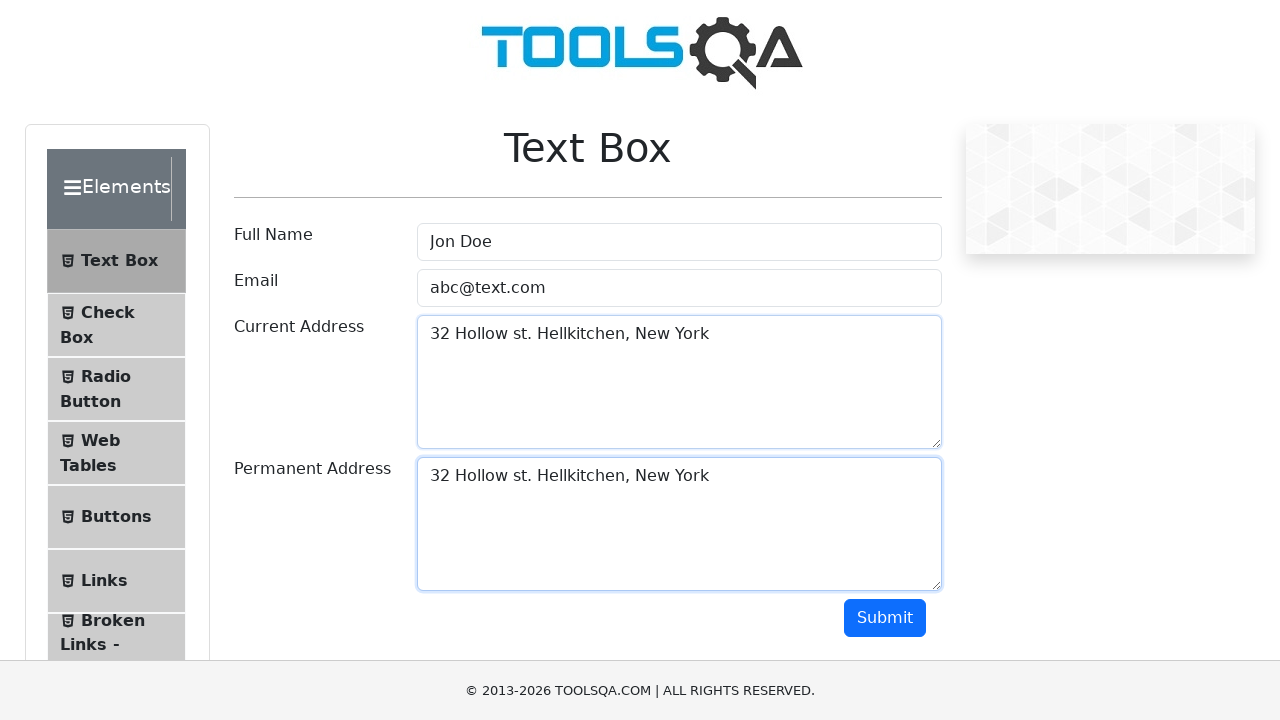

Clicked submit button to submit the form at (885, 618) on xpath=//button[@id='submit']
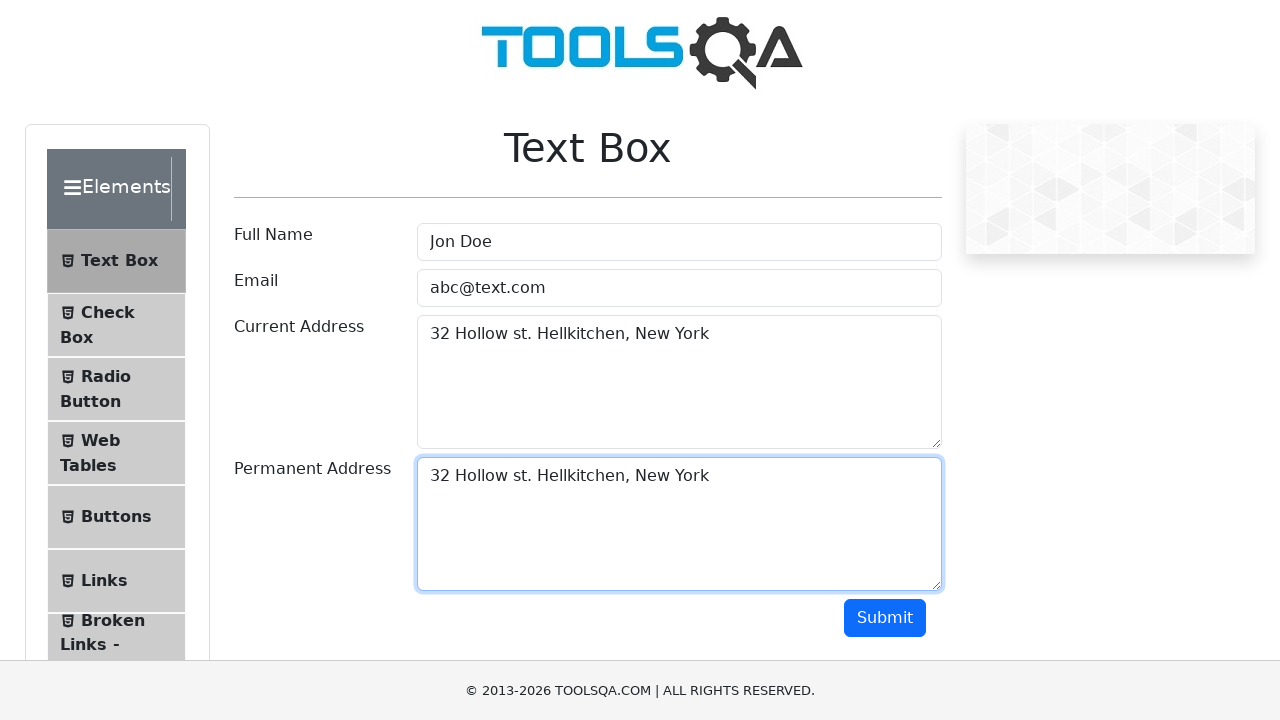

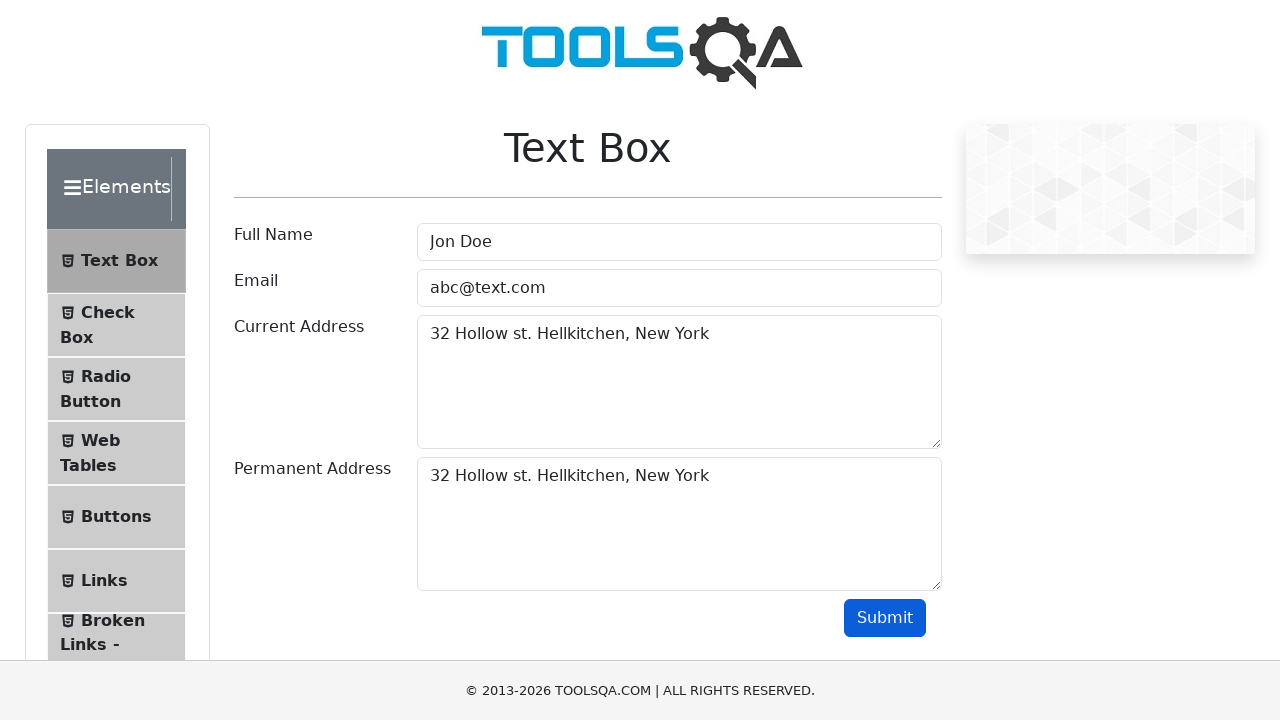